Tests the multiplication functionality on calculator.net by entering 423 × 525 and verifying the result equals 222075

Starting URL: https://www.calculator.net/

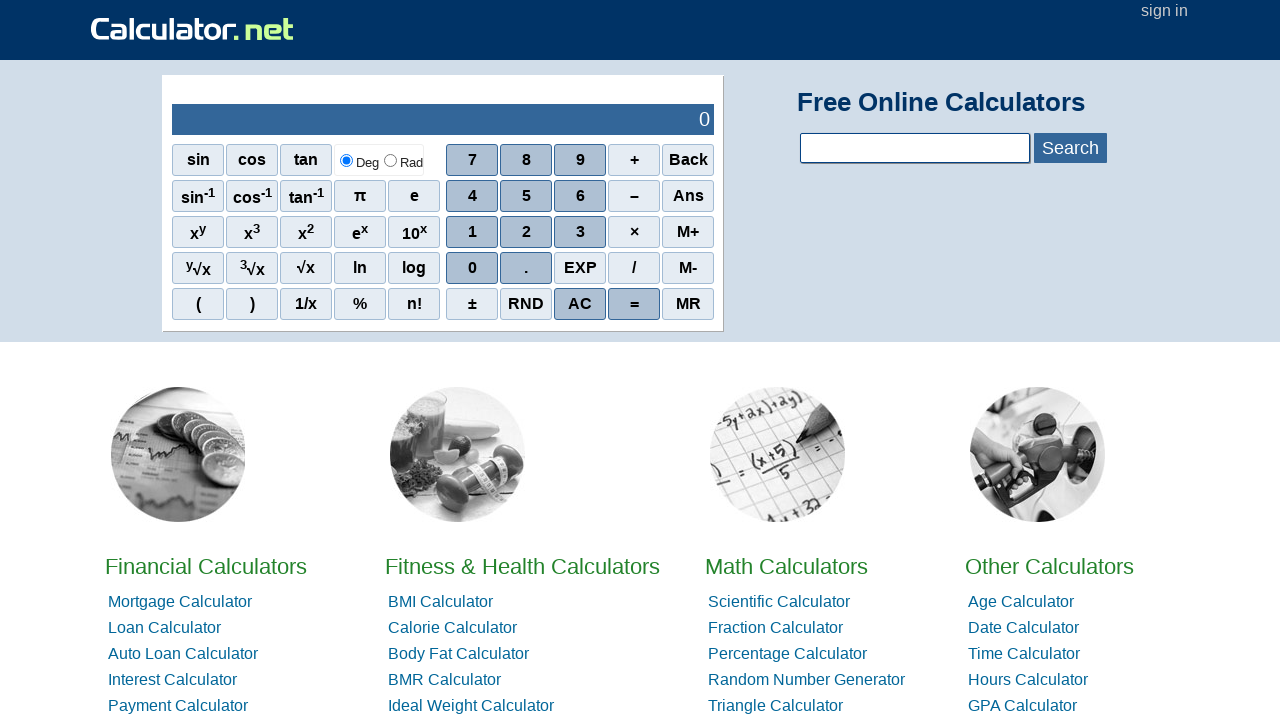

Clicked number 4 on calculator at (472, 196) on xpath=//span[contains(text(),'4')]
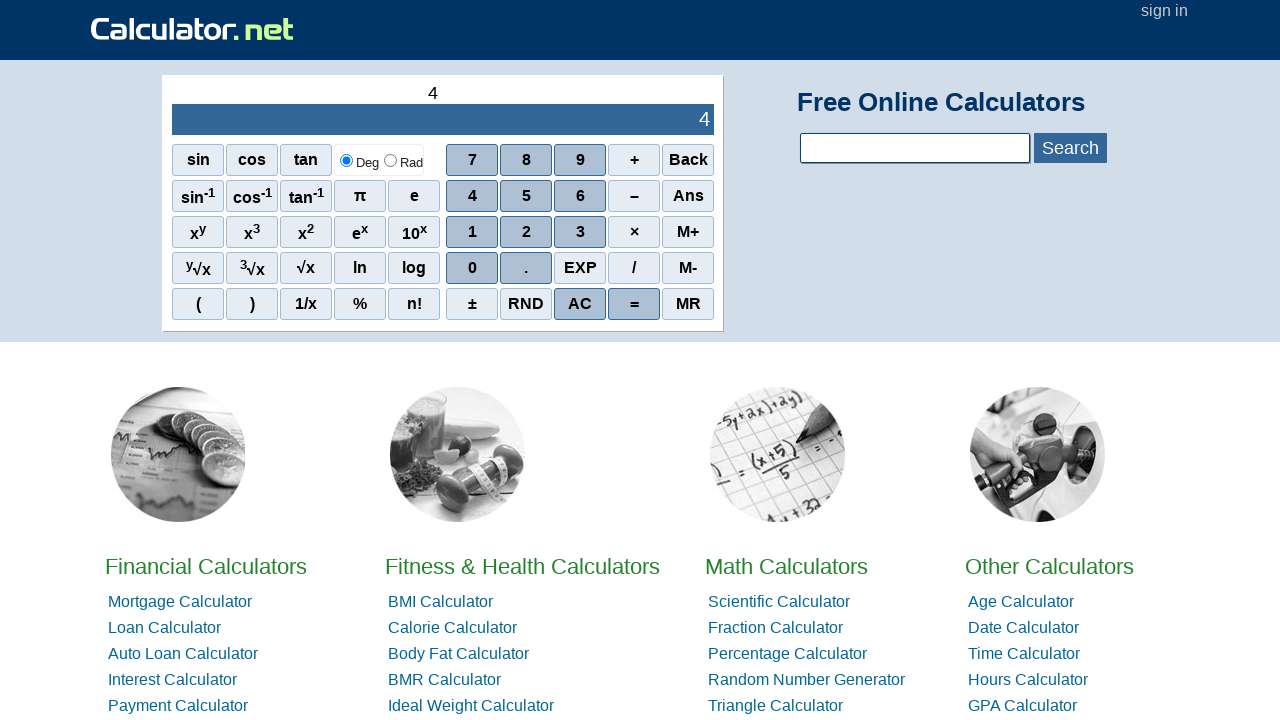

Clicked number 2 on calculator at (526, 232) on xpath=//span[contains(text(),'2')]
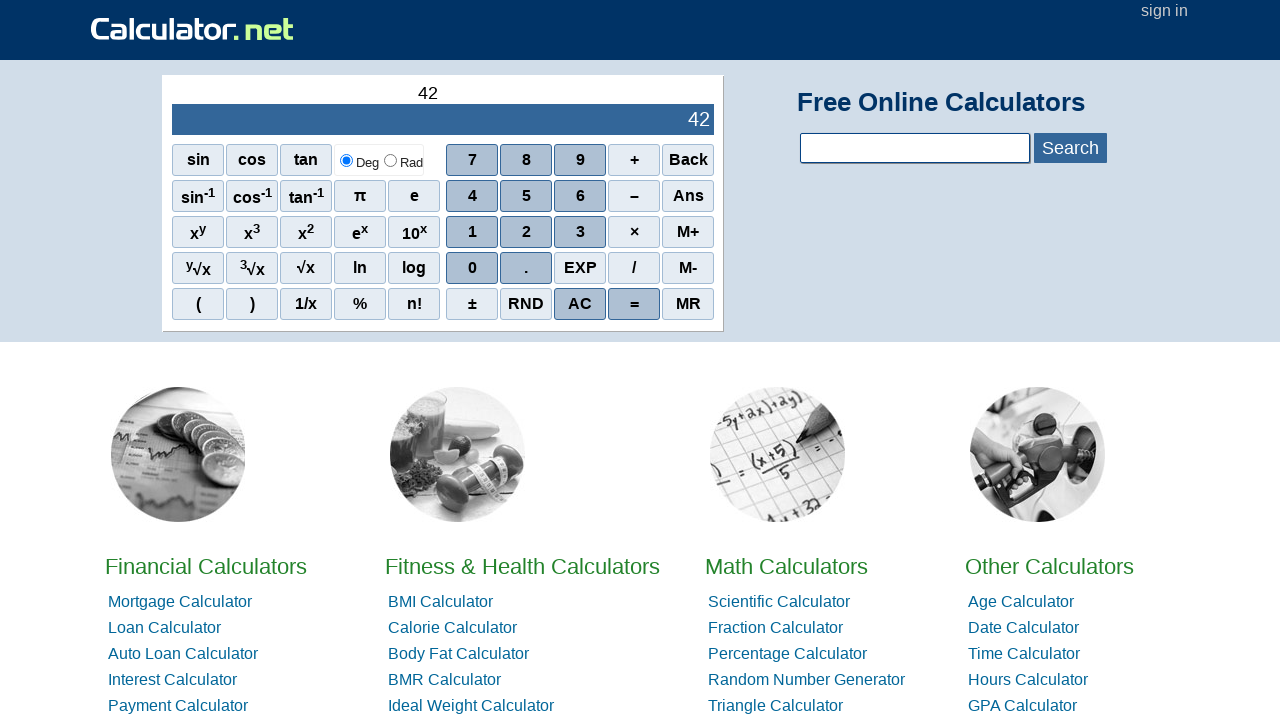

Clicked number 3 on calculator at (580, 232) on xpath=//span[contains(text(),'3')]
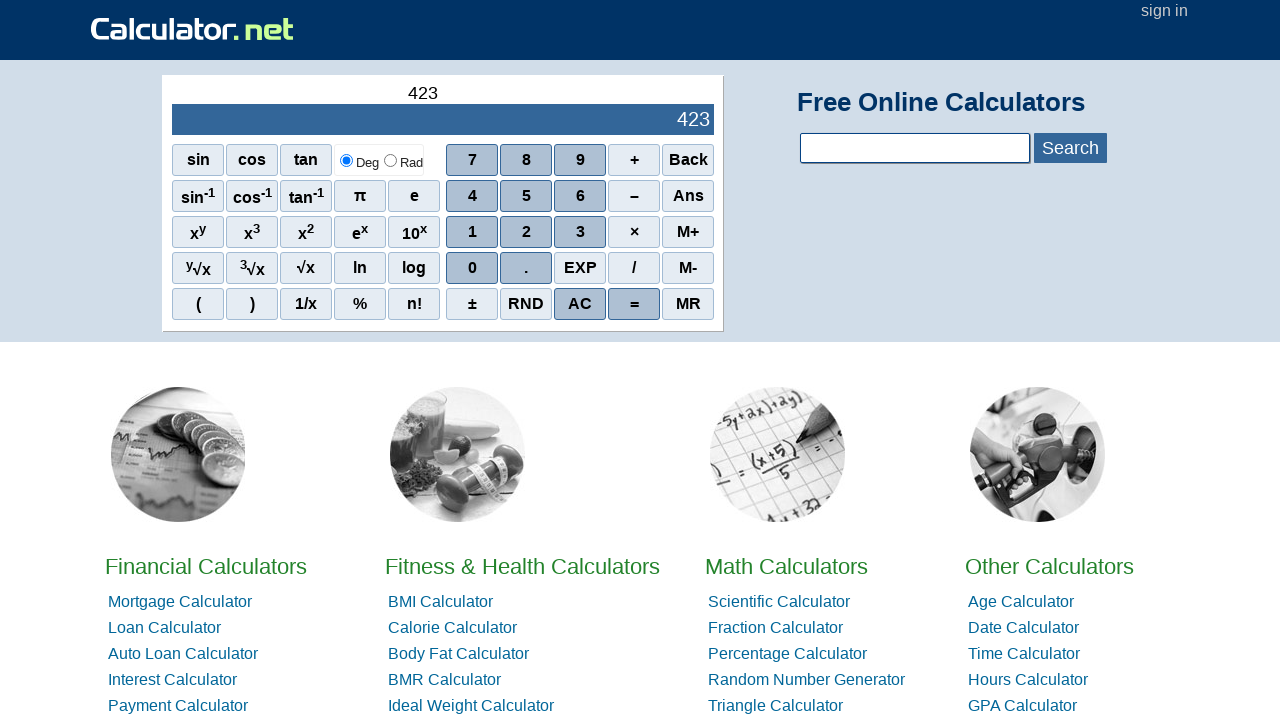

Clicked multiplication button (×) at (634, 232) on xpath=//span[contains(text(),'×')]
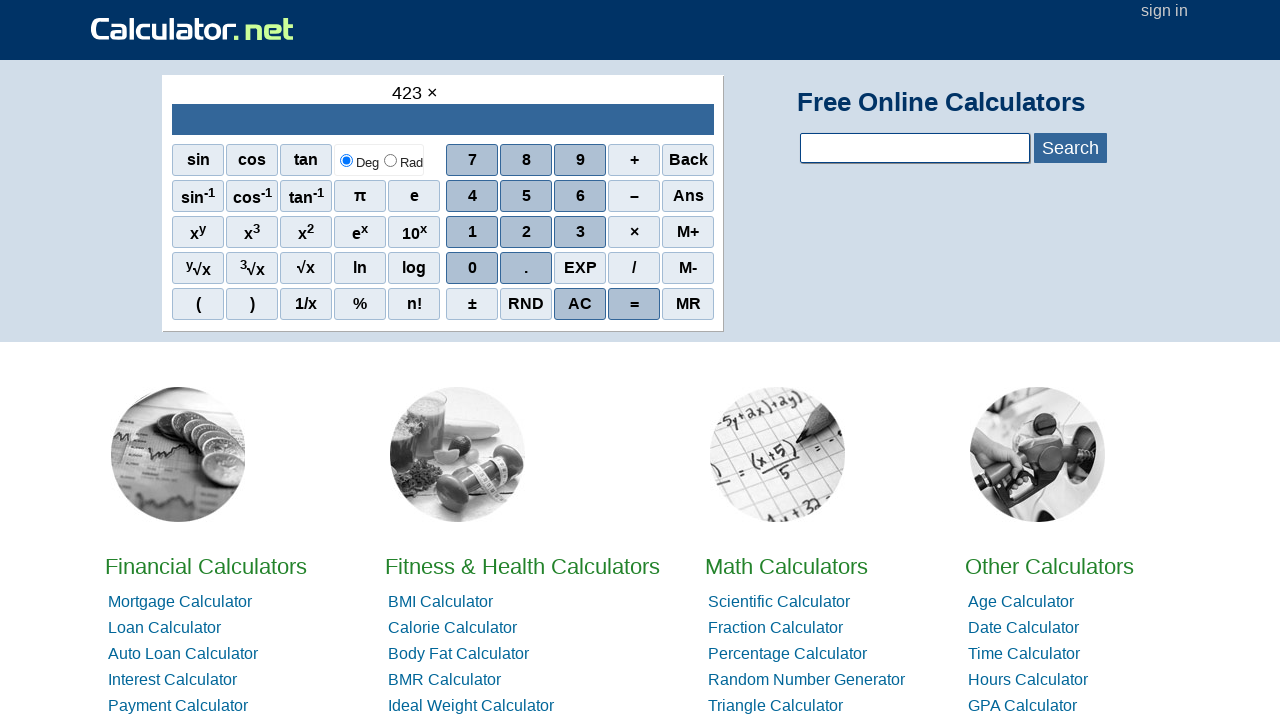

Clicked number 5 on calculator at (526, 196) on xpath=//span[contains(text(),'5')]
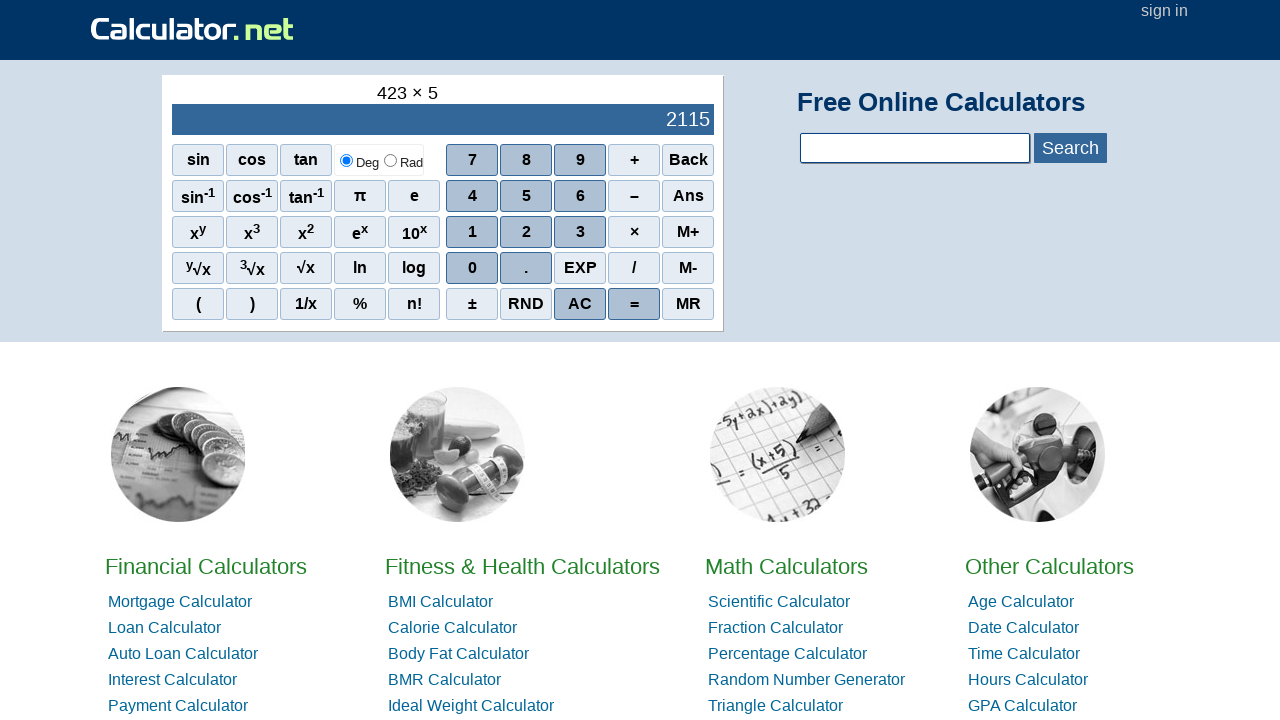

Clicked number 2 on calculator at (526, 232) on xpath=//span[contains(text(),'2')]
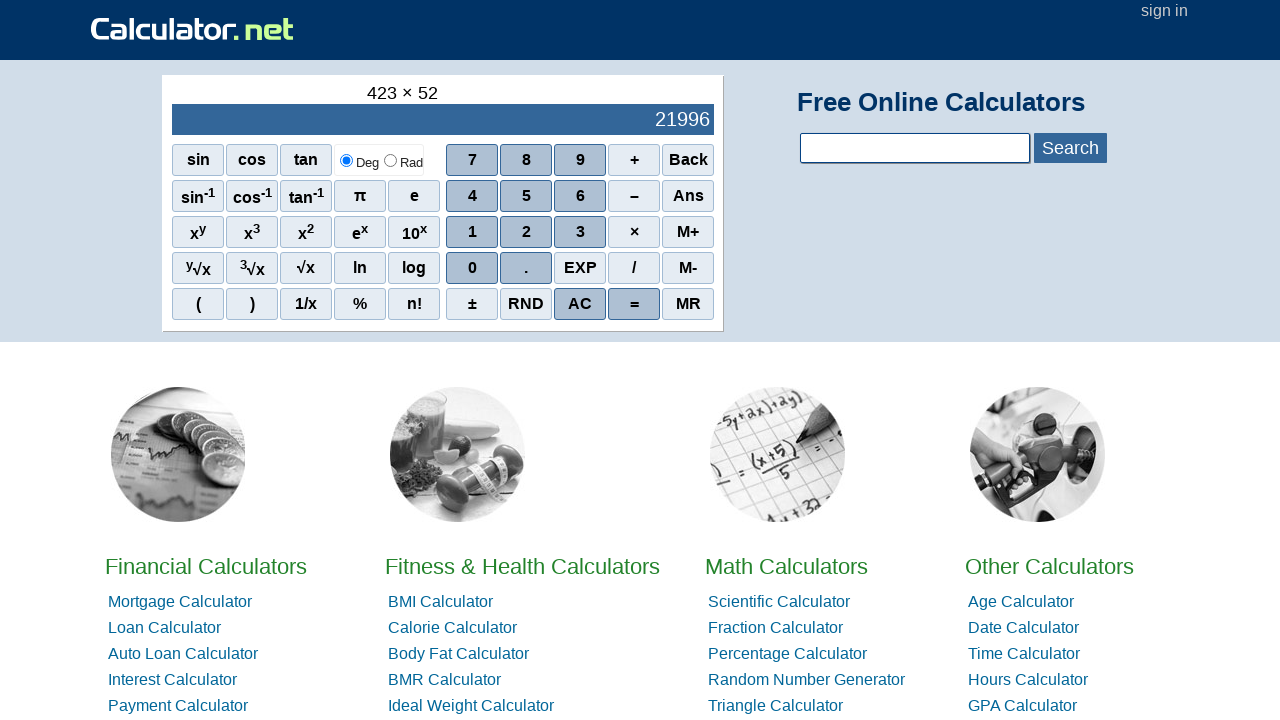

Clicked number 5 on calculator at (526, 196) on xpath=//span[contains(text(),'5')]
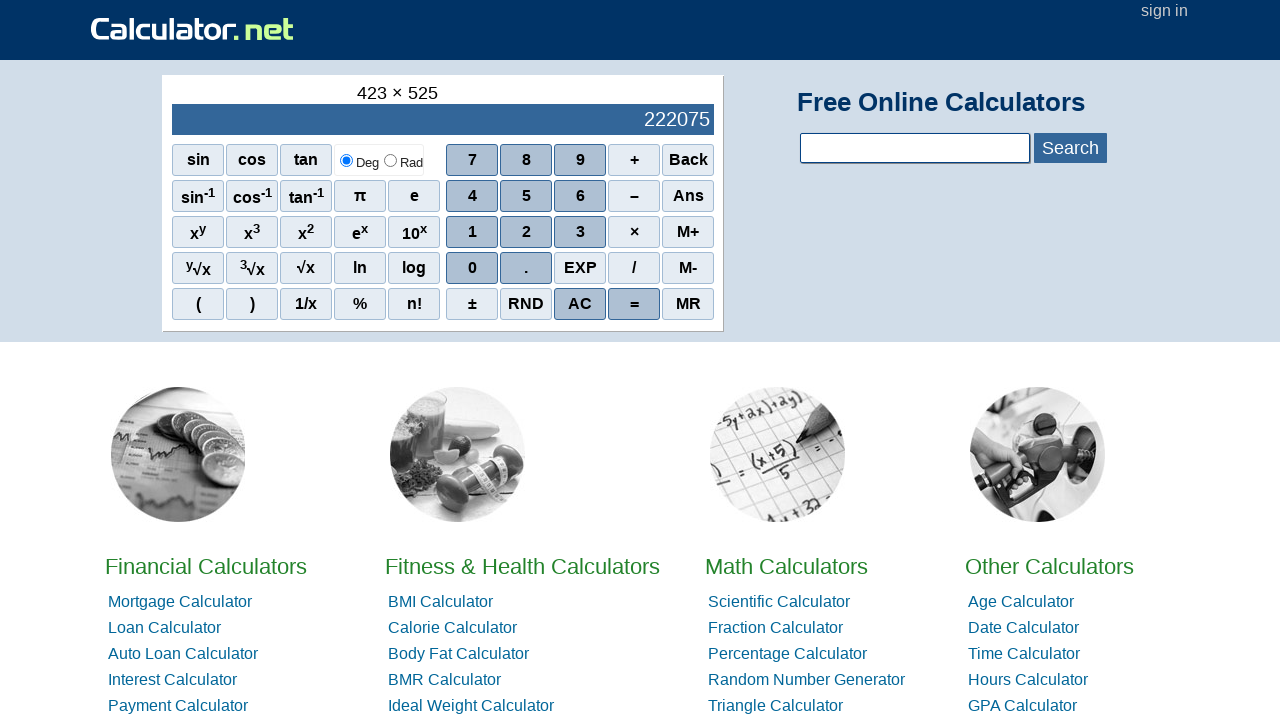

Clicked equals button to calculate result at (634, 304) on xpath=//span[contains(text(),'=')]
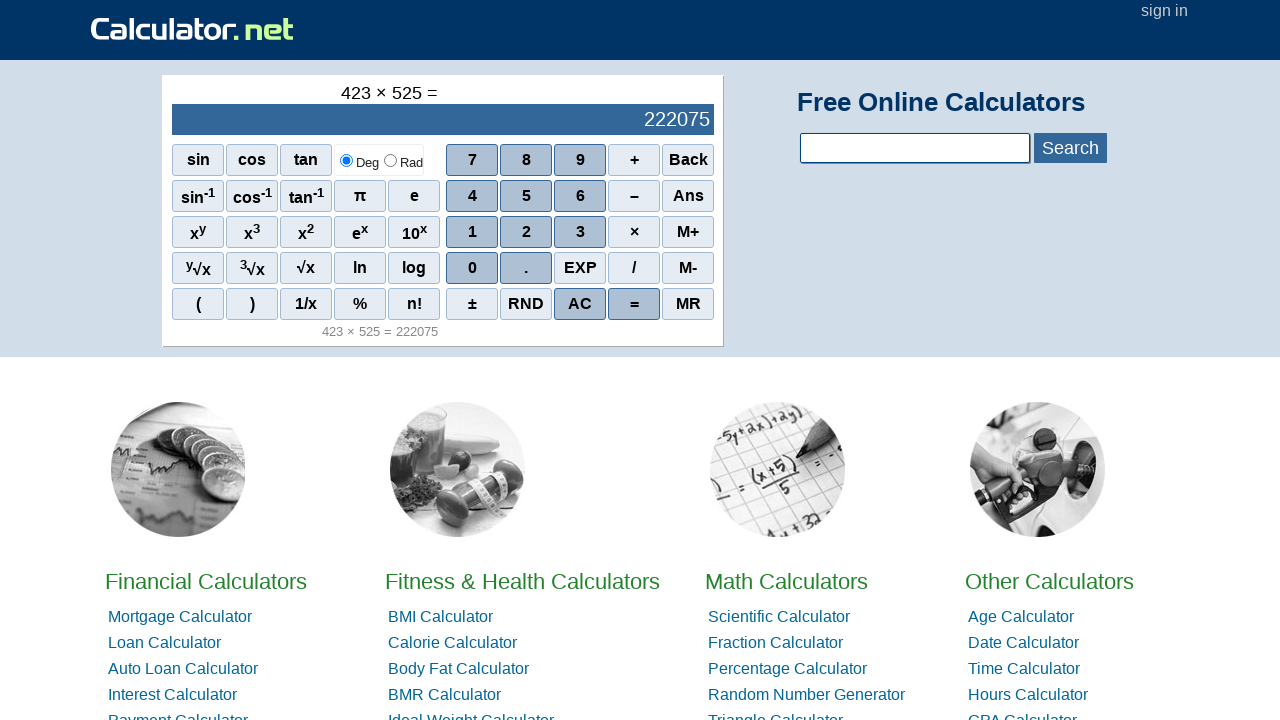

Retrieved result from calculator output
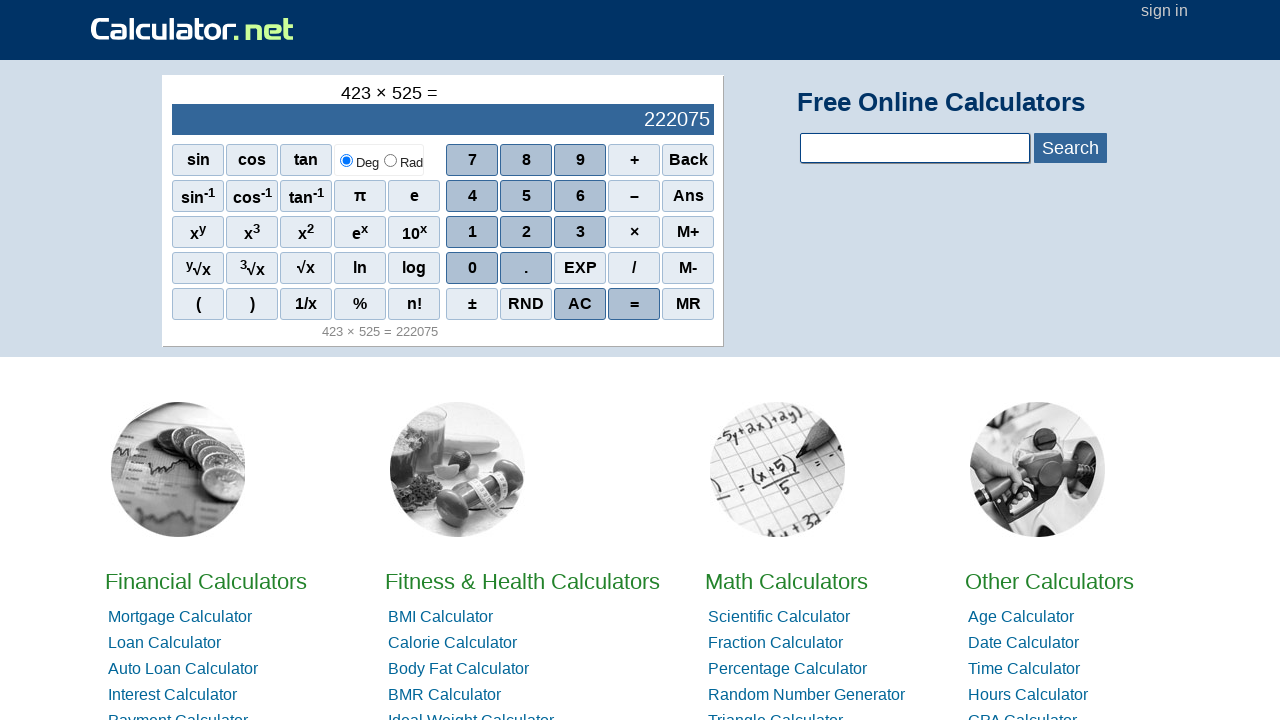

Verified calculation result equals 222075 (423 × 525 = 222075)
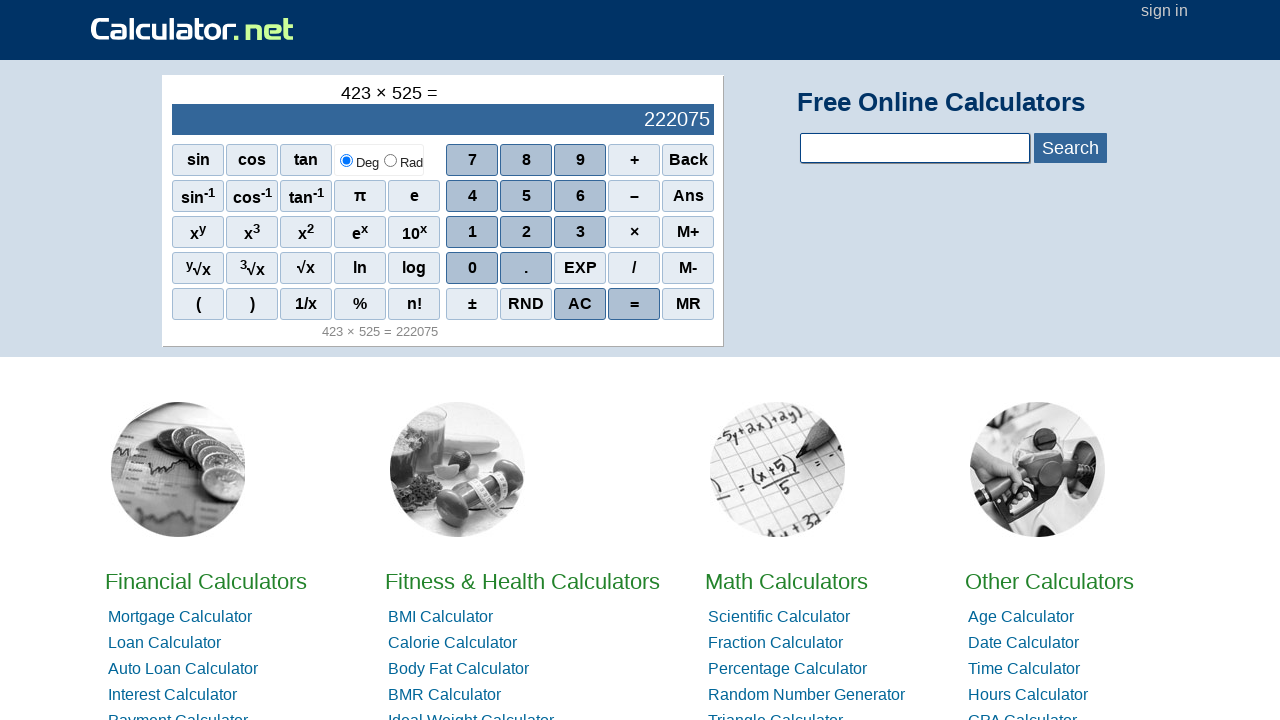

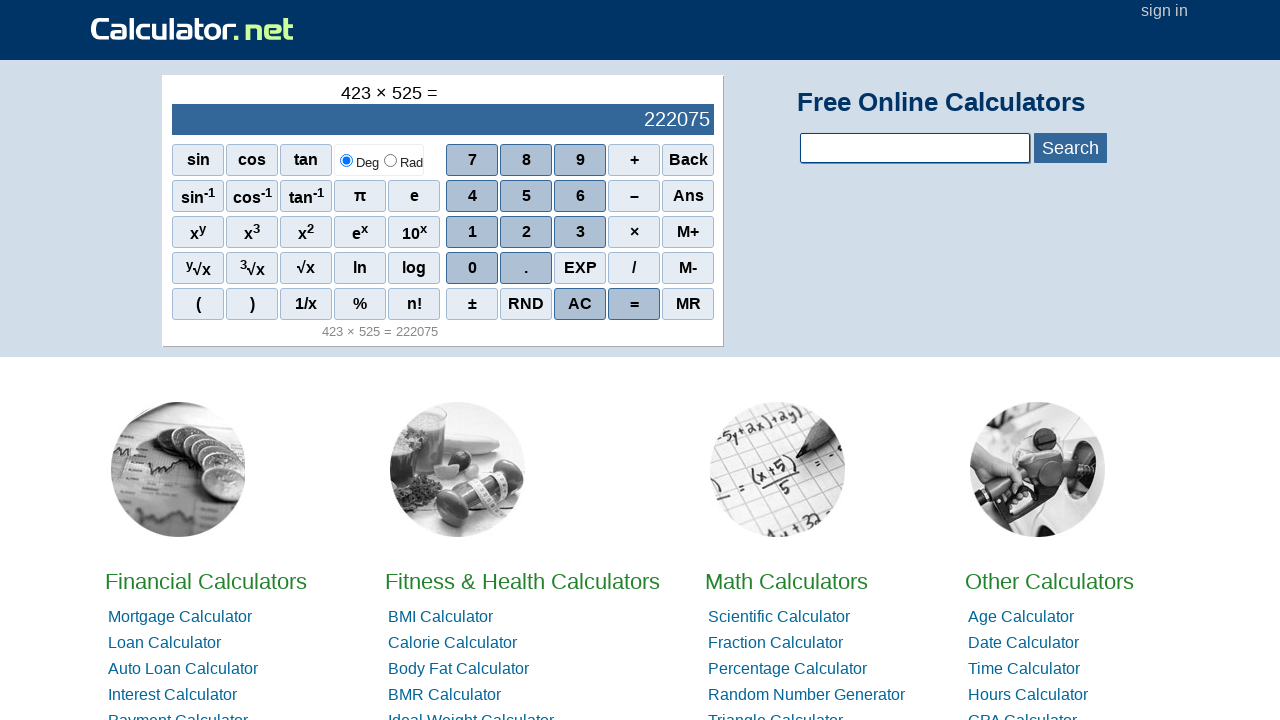